Waits for a price to change to $100, clicks book button, reads a value, calculates a formula, fills the answer, and submits

Starting URL: http://suninjuly.github.io/explicit_wait2.html

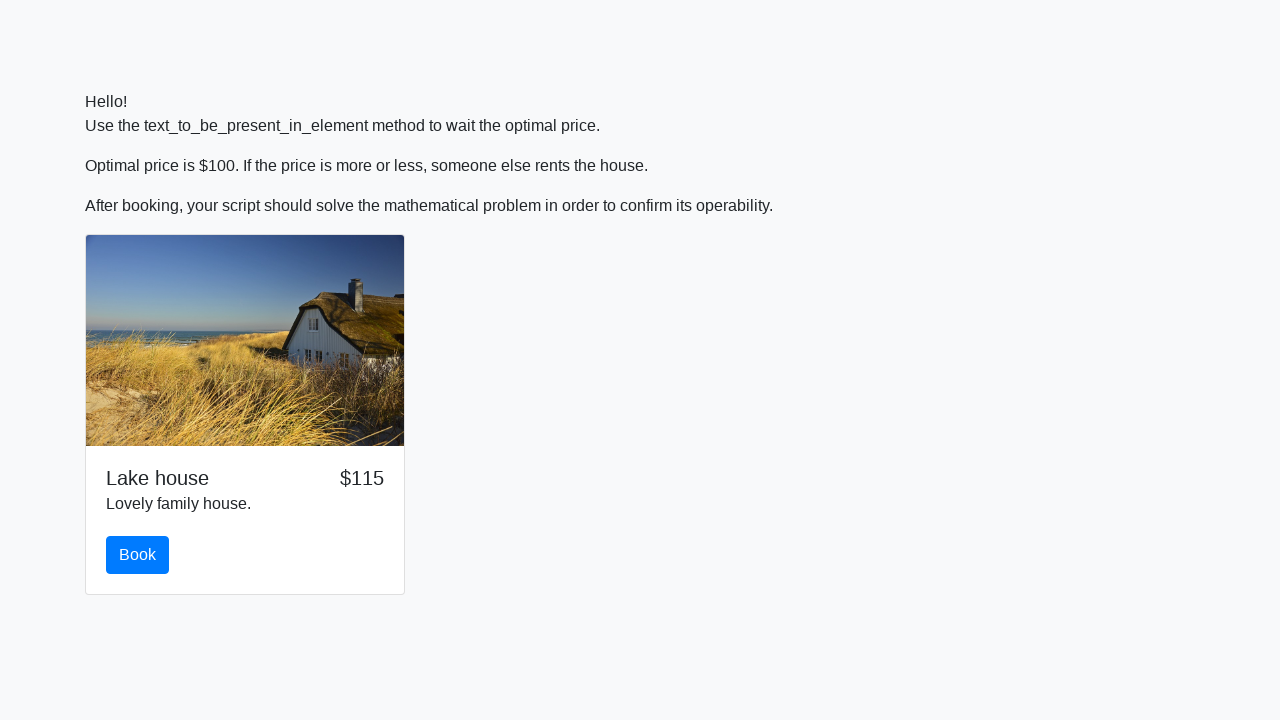

Waited for price to change to $100
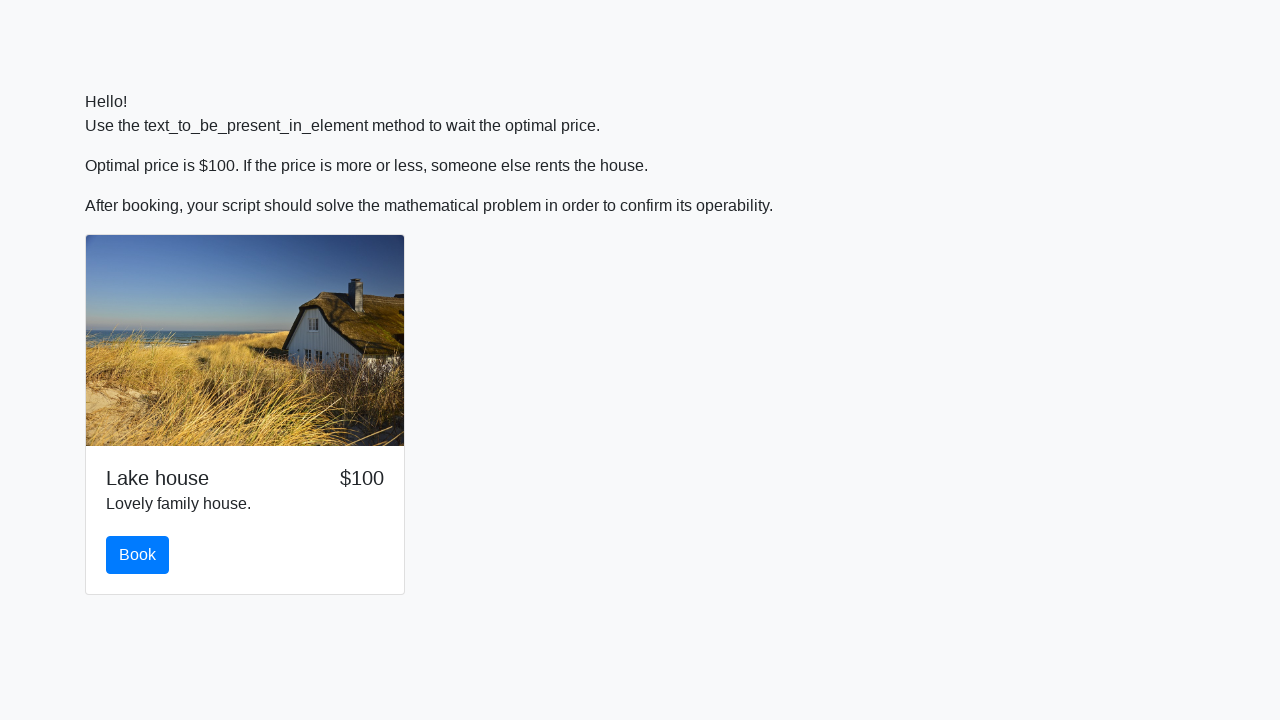

Clicked book button at (138, 555) on #book
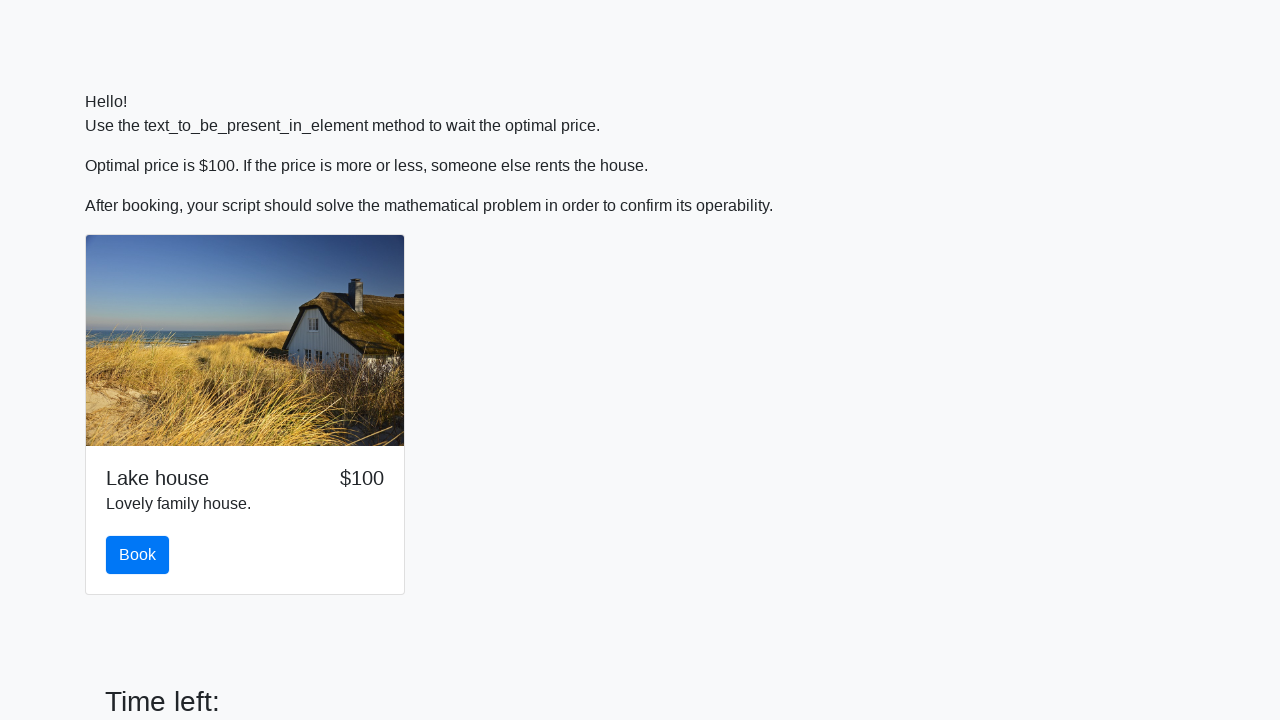

Read x value from input_value field: 641
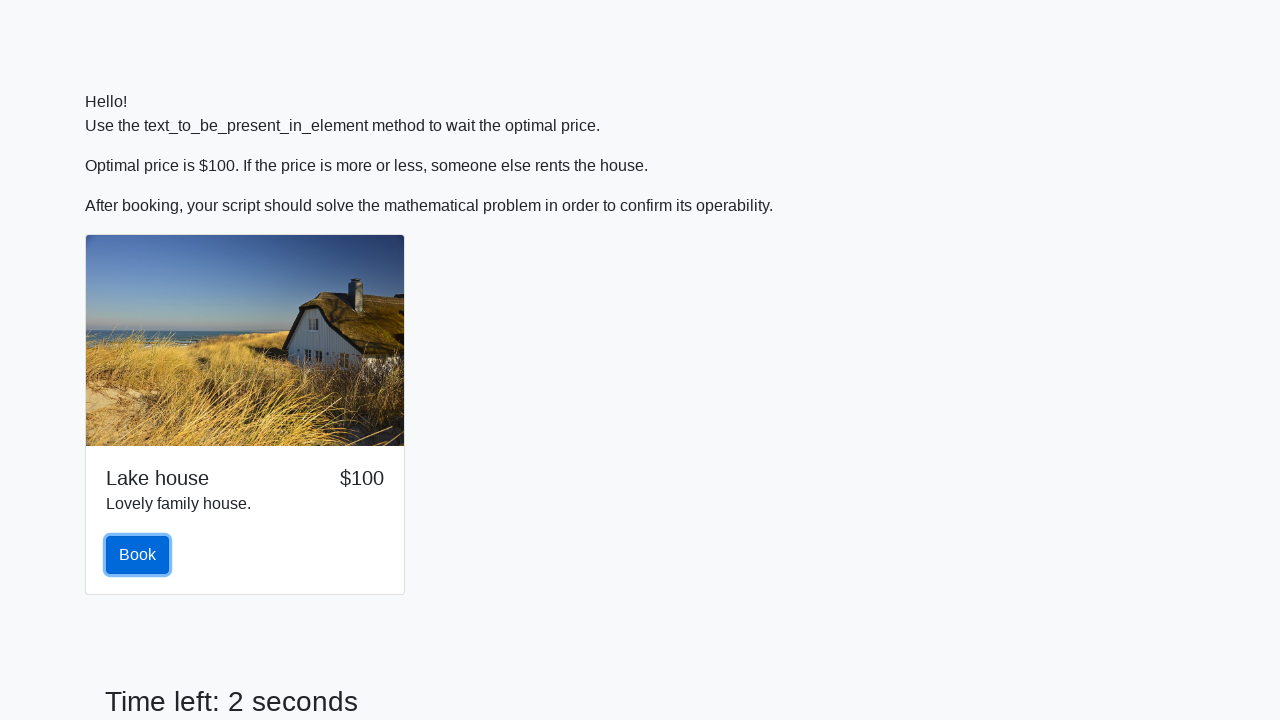

Calculated formula result: log(abs(12*sin(641))) = 0.32073218477942195
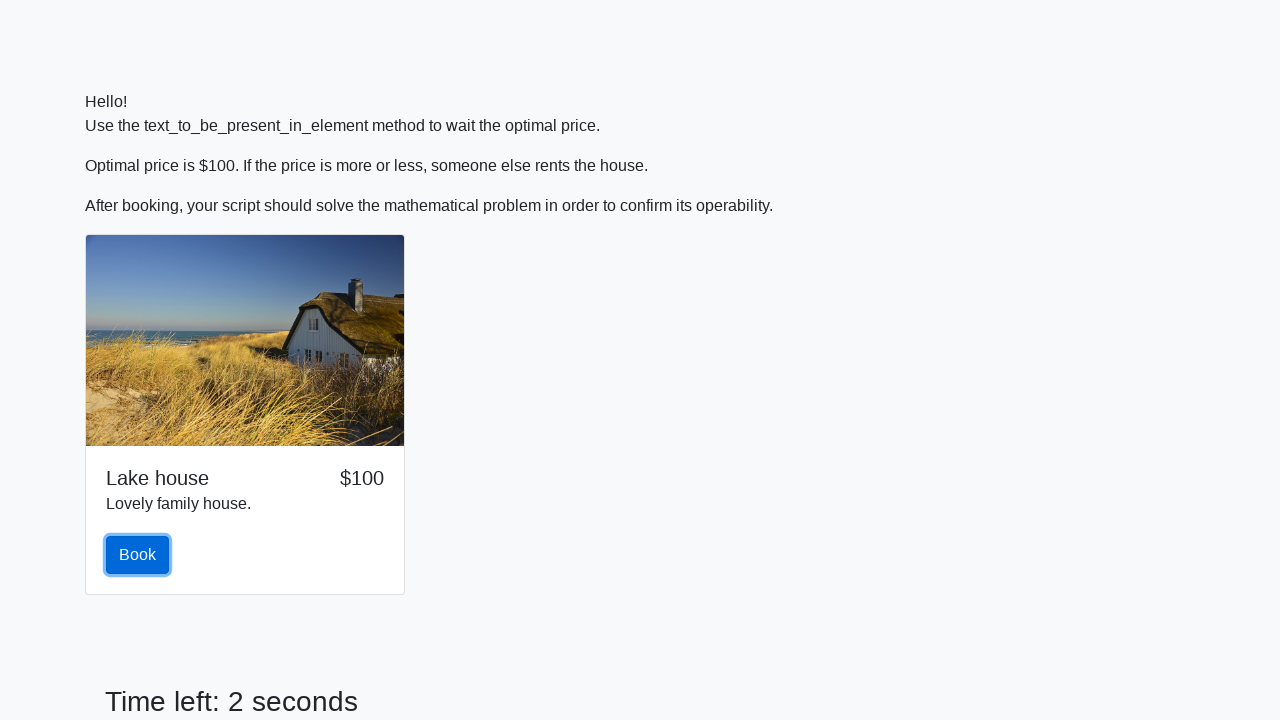

Filled answer field with calculated value: 0.32073218477942195 on #answer
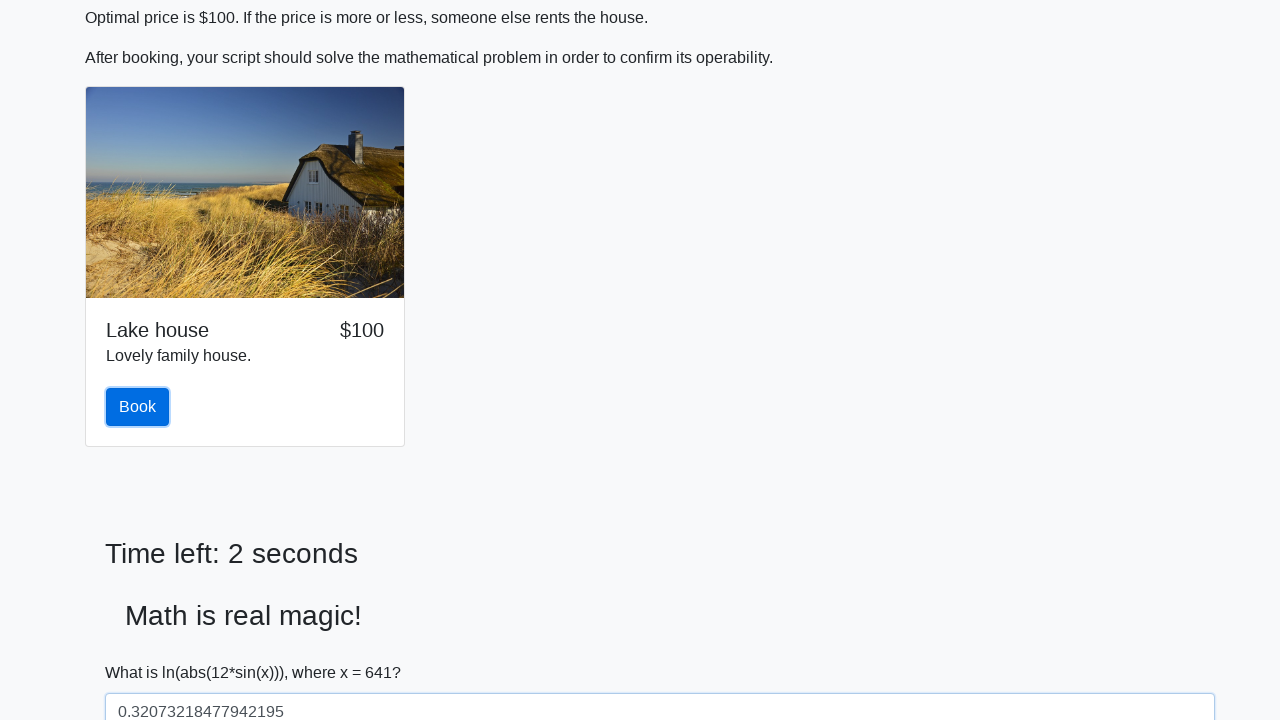

Clicked solve button to submit answer at (143, 651) on #solve
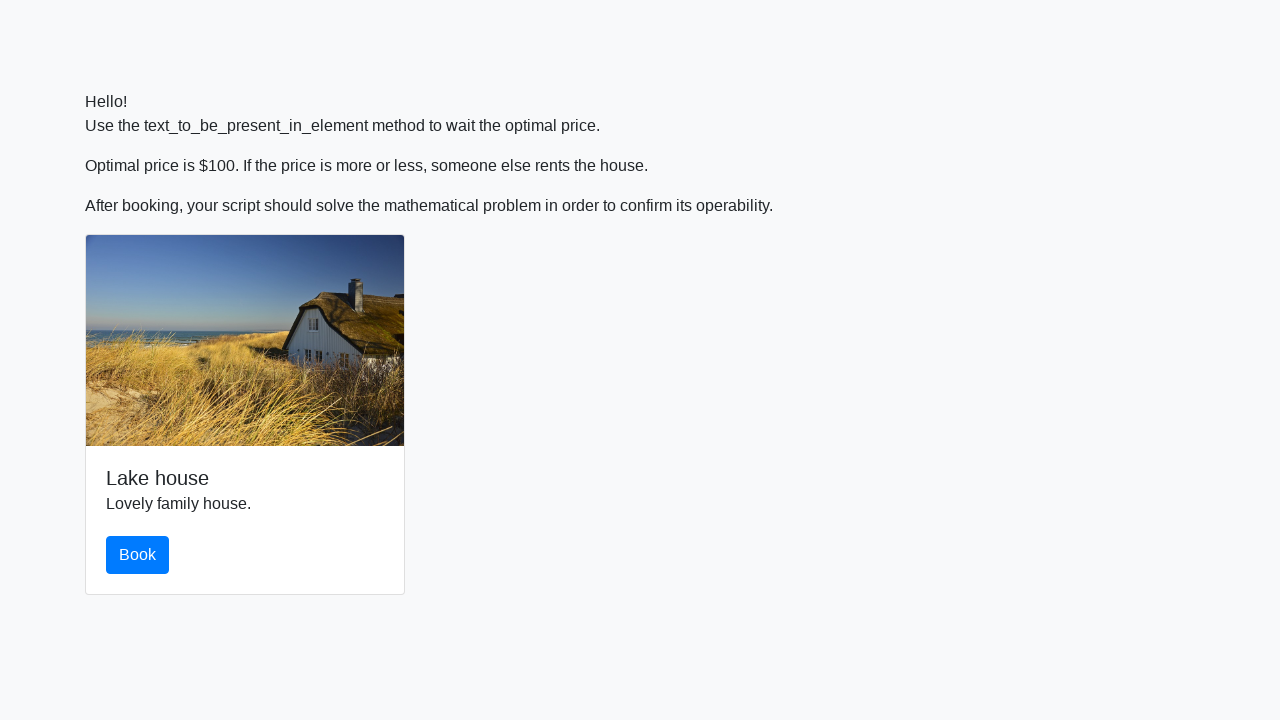

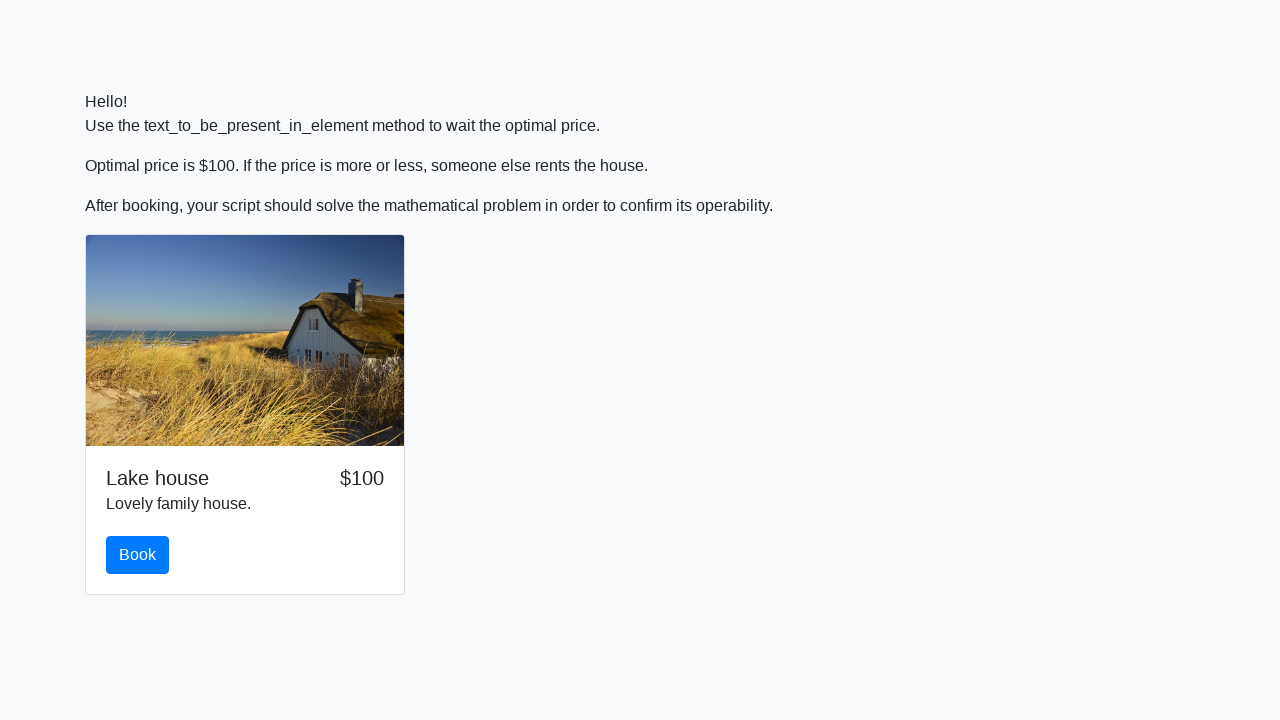